Navigates to the Technology menu, hovers over Mobile App Development submenu, and clicks on React Native Mobile

Starting URL: https://www.tranktechnologies.com/

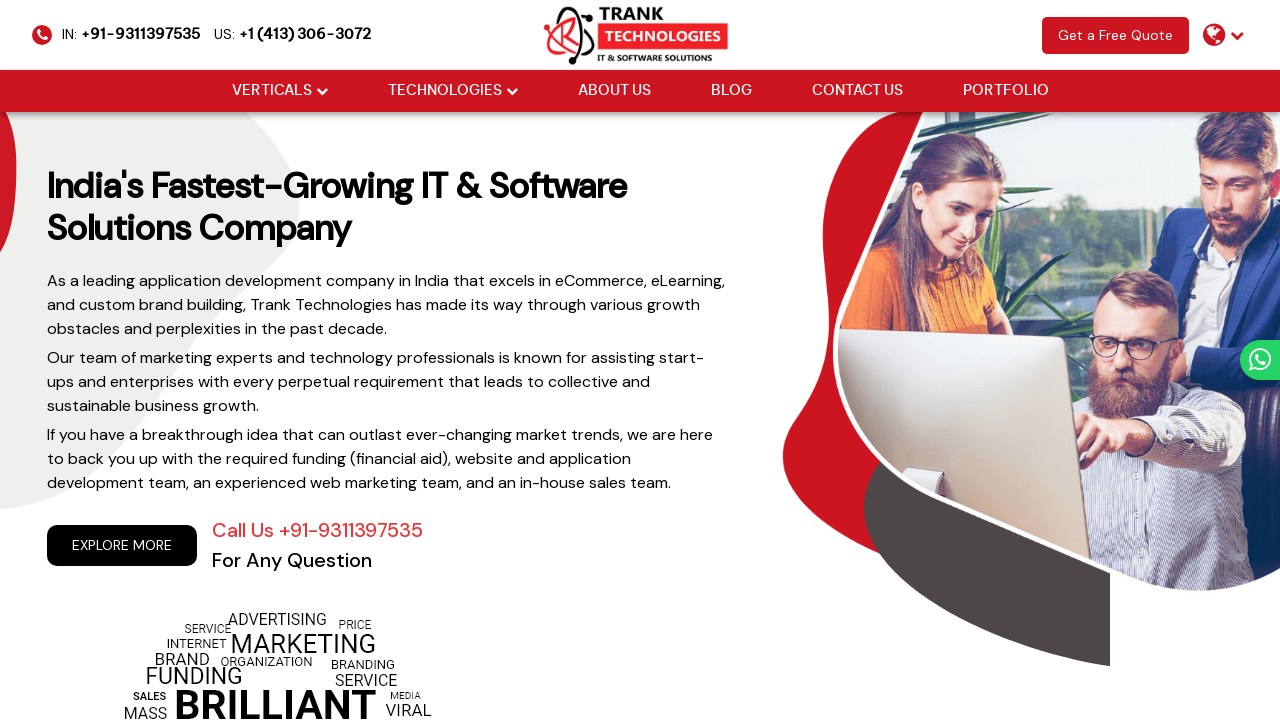

Hovered over Technology menu at (452, 91) on (//li[@class="drop_down"])[2]
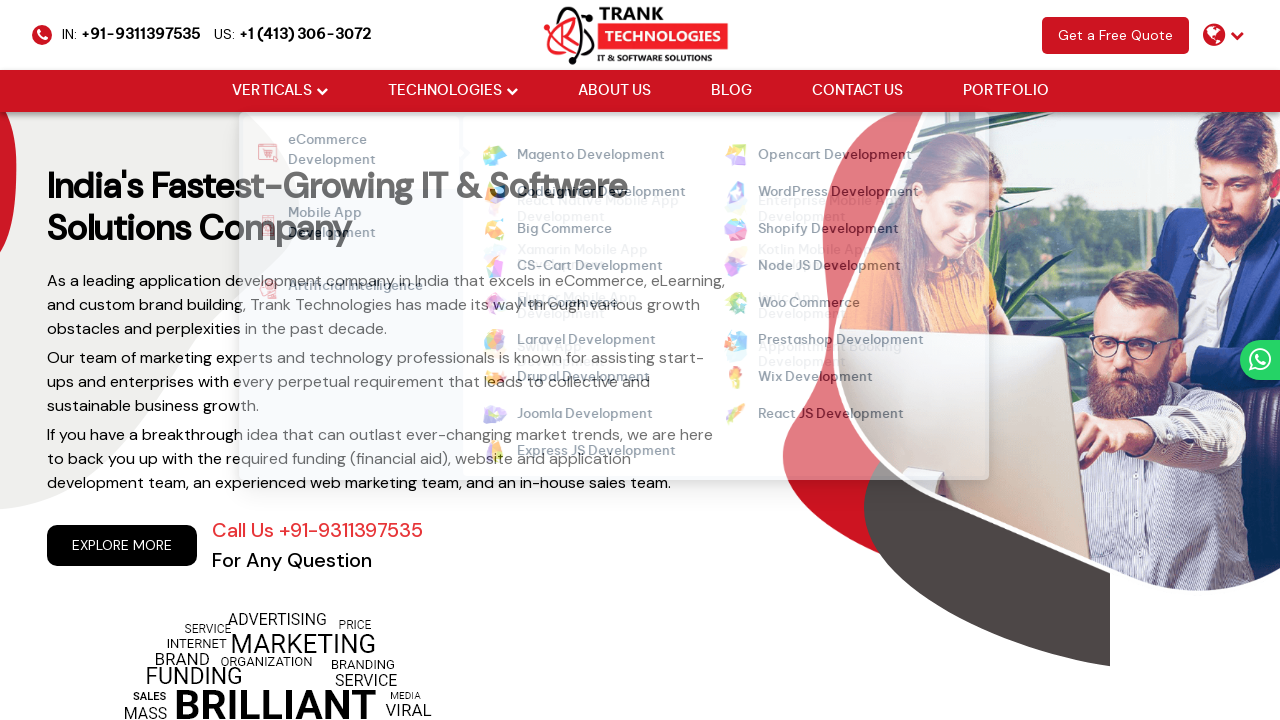

Hovered over Mobile App Development submenu at (354, 226) on xpath=//strong[normalize-space()='Mobile App Development']
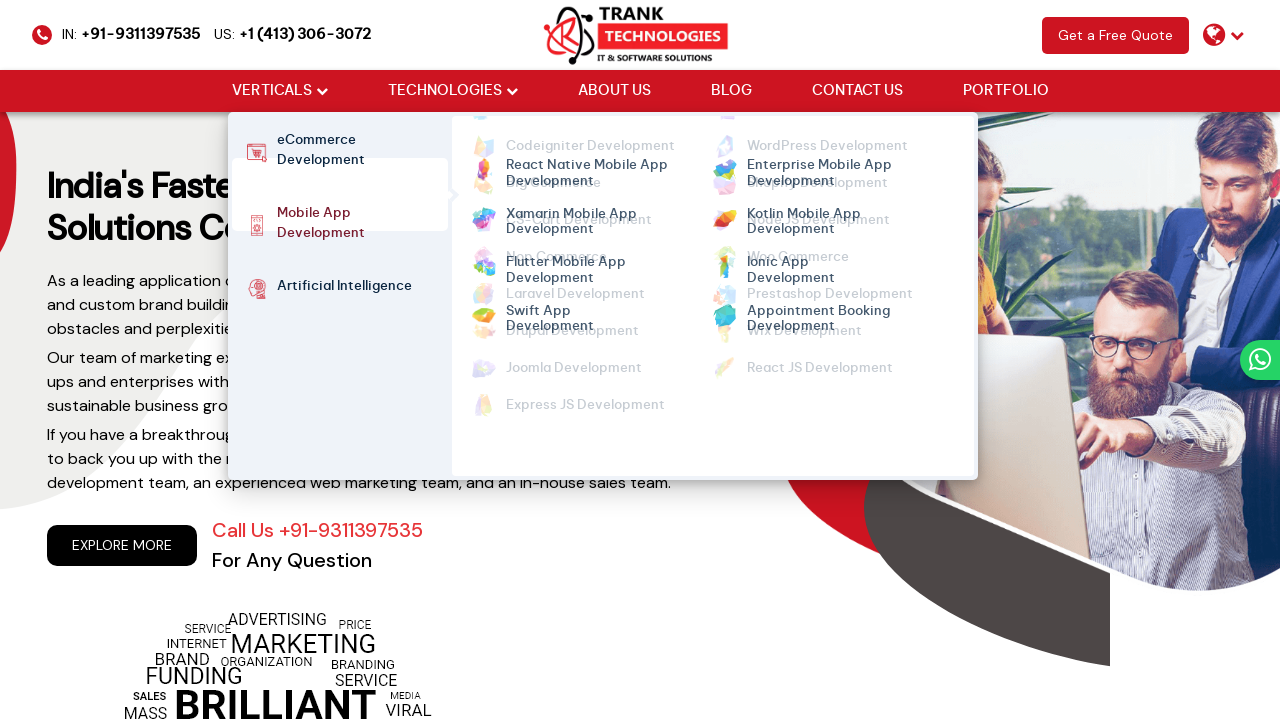

Clicked on React Native Mobile link at (586, 160) on xpath=//a[contains(text(),'React Native Mobile')]
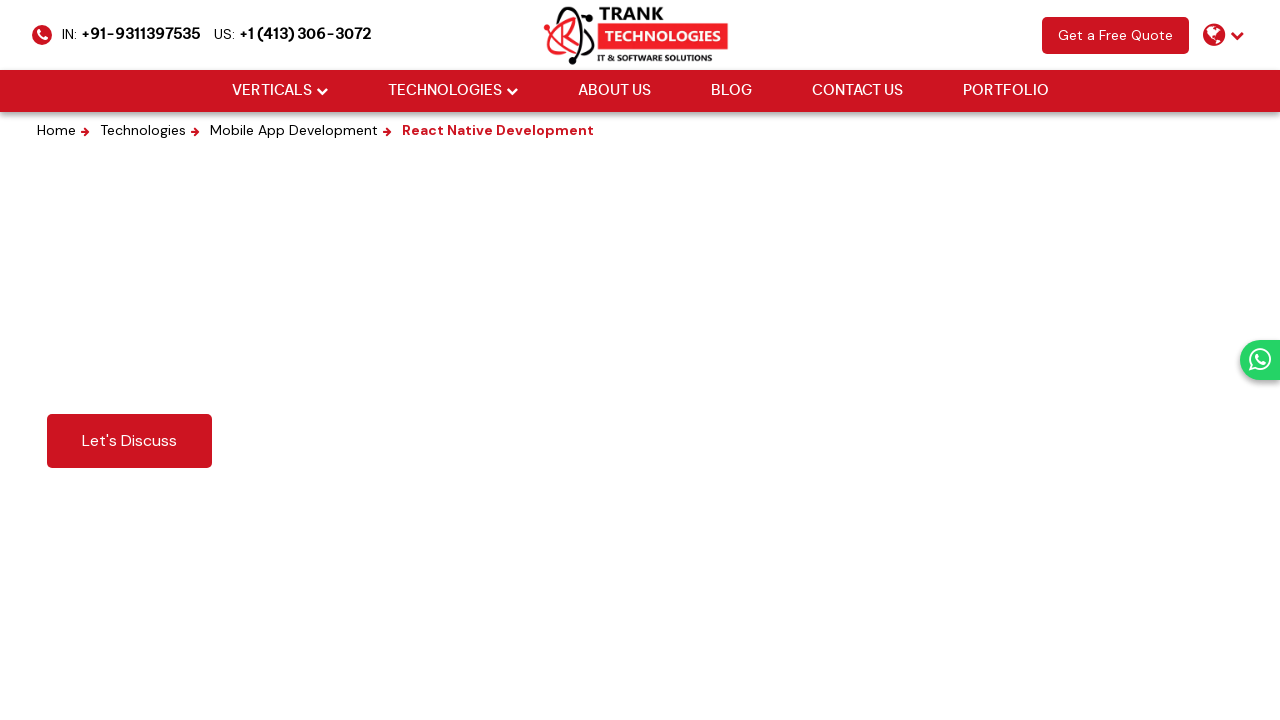

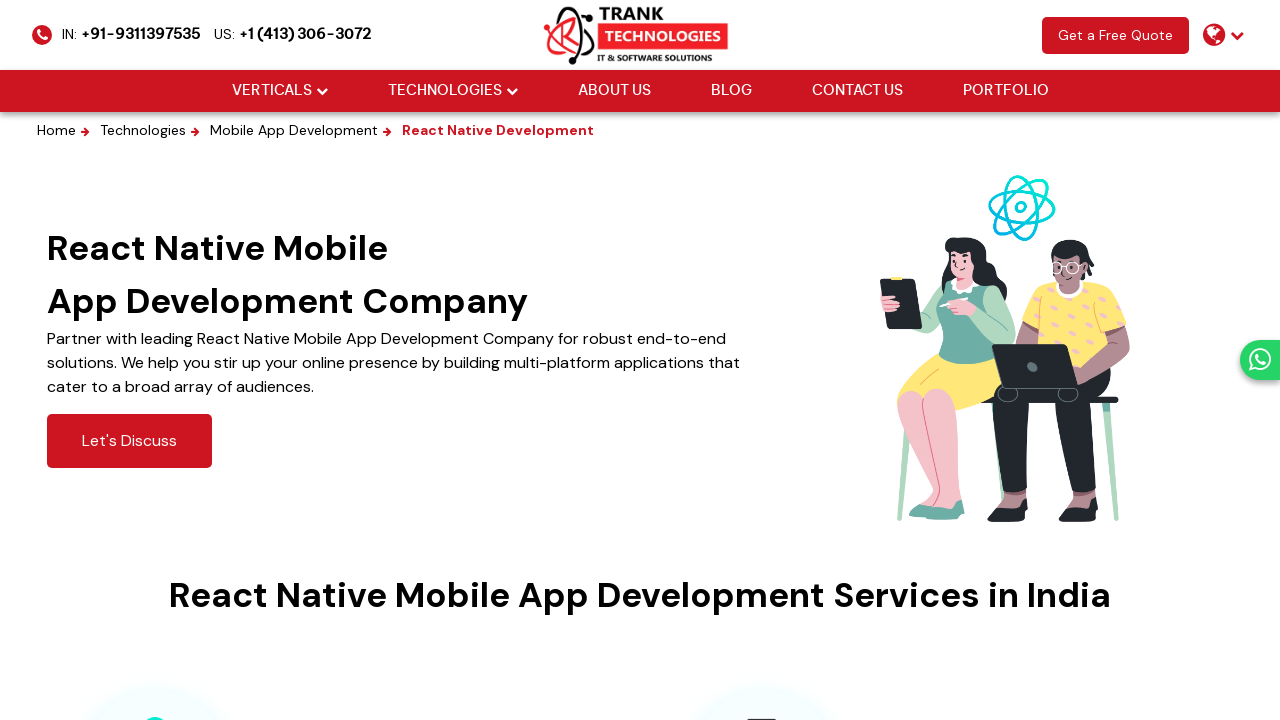